Tests scrolling functionality on a page and within a table, then verifies that the sum of values in a table column matches the displayed total

Starting URL: http://qaclickacademy.com/practice.php

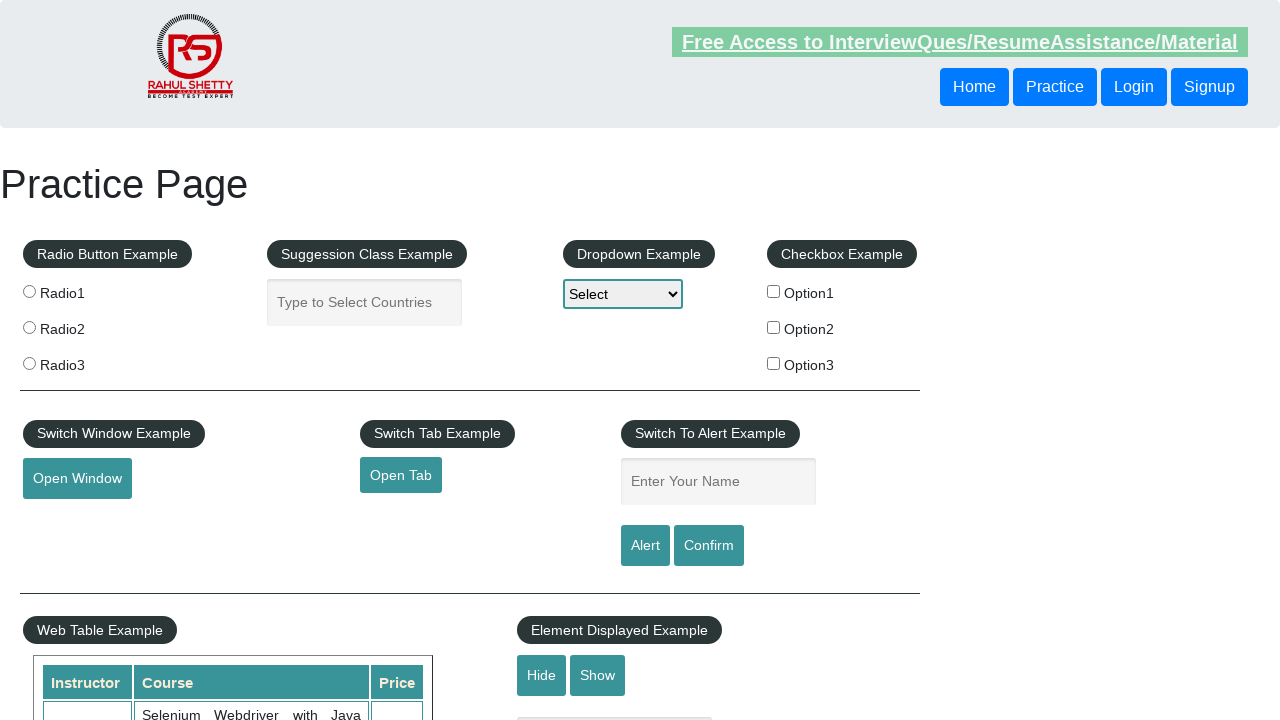

Navigated to practice page at http://qaclickacademy.com/practice.php
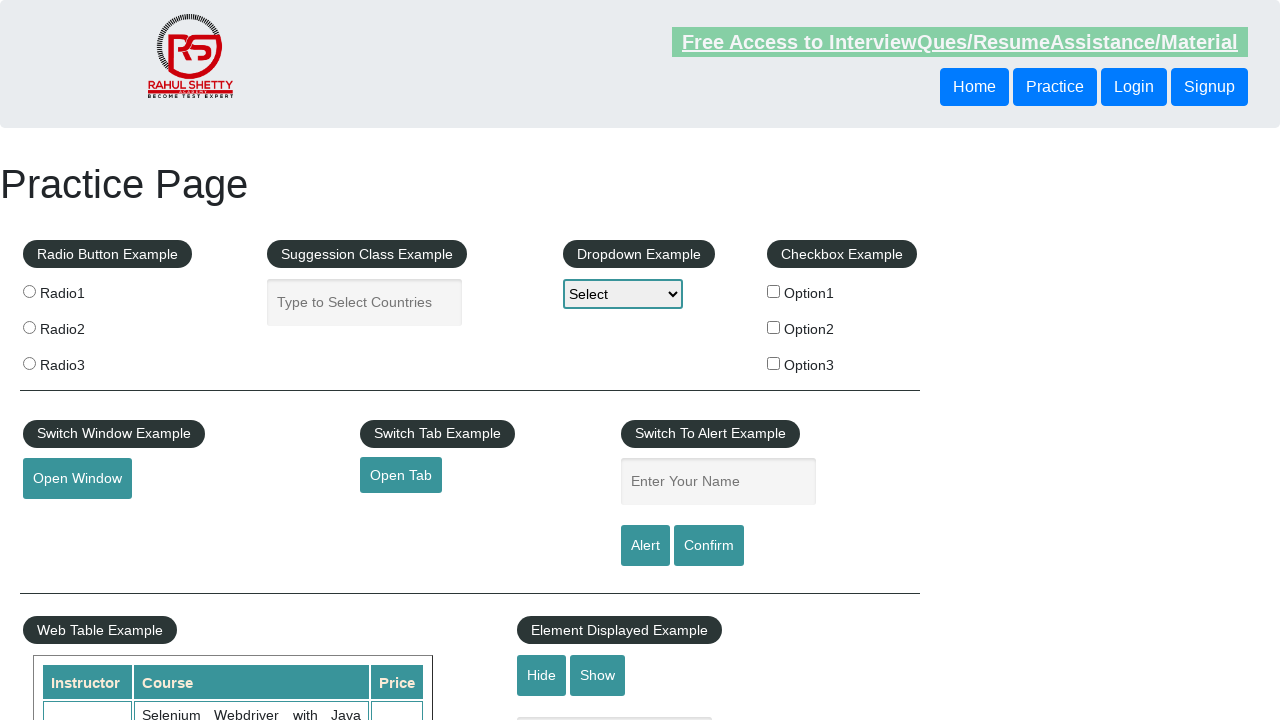

Scrolled main page down by 500 pixels
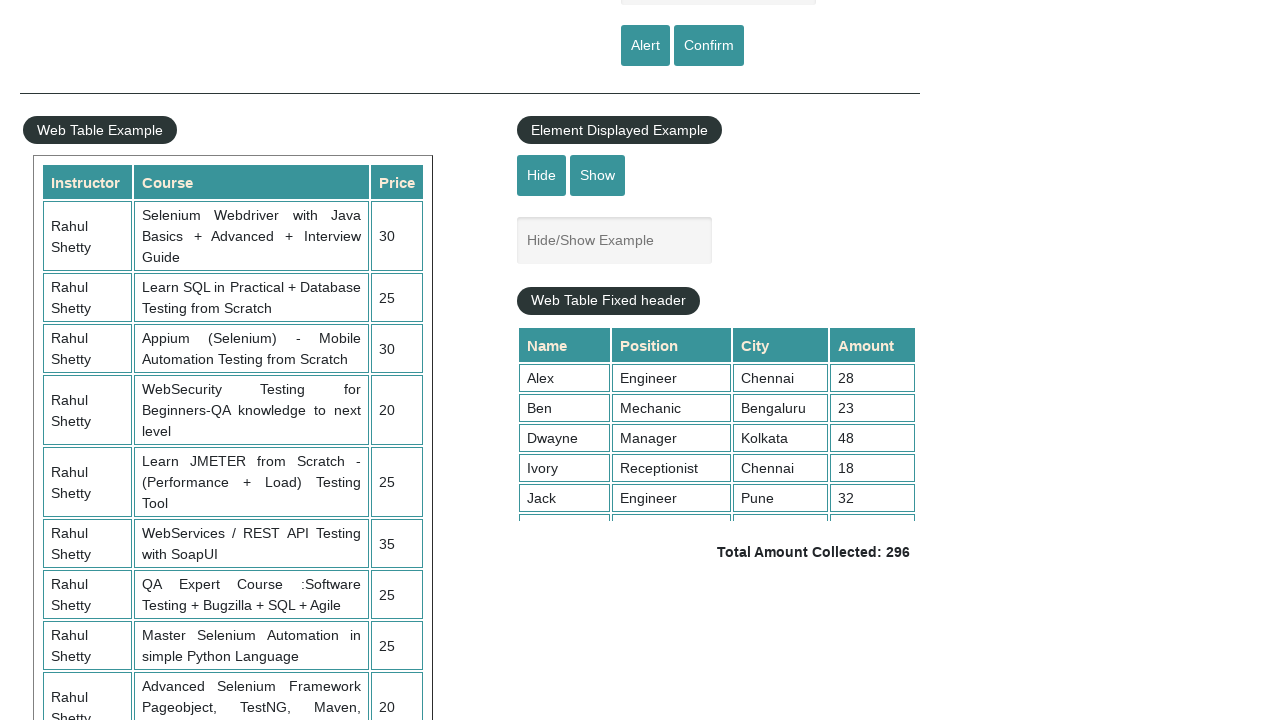

Waited 3 seconds for scroll animation to complete
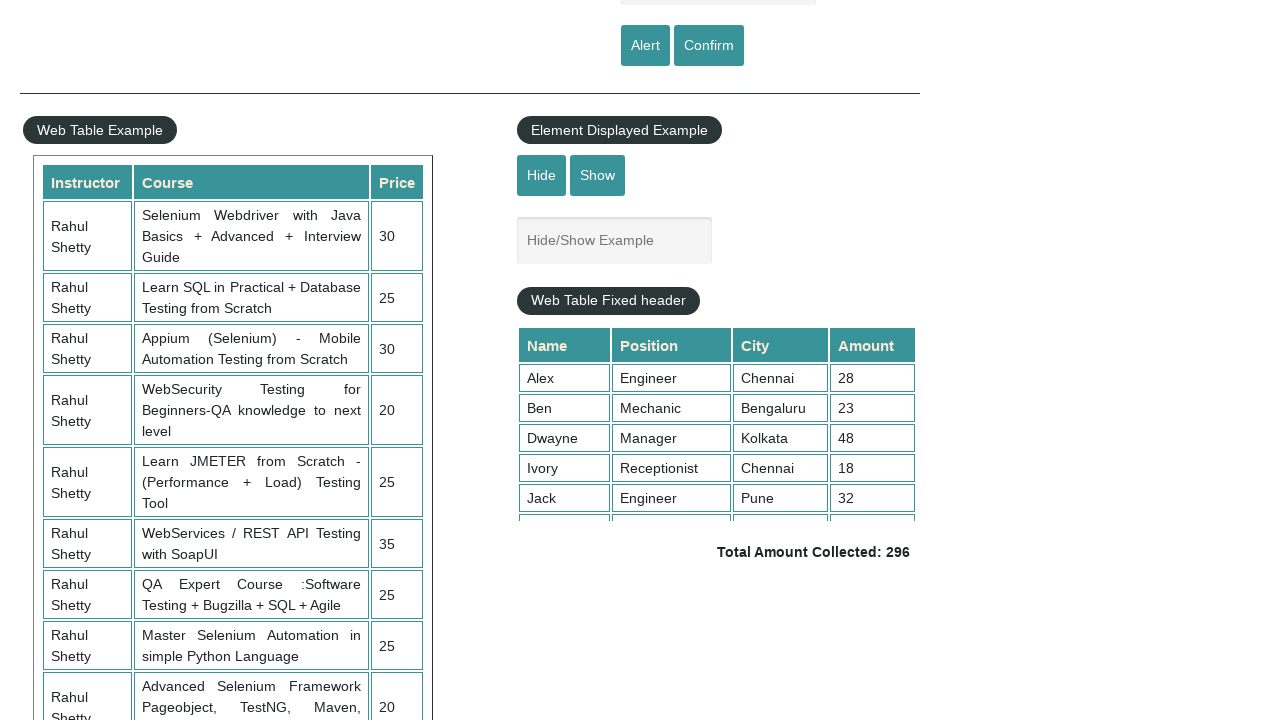

Scrolled table with fixed header to bottom (scrollTop = 5000)
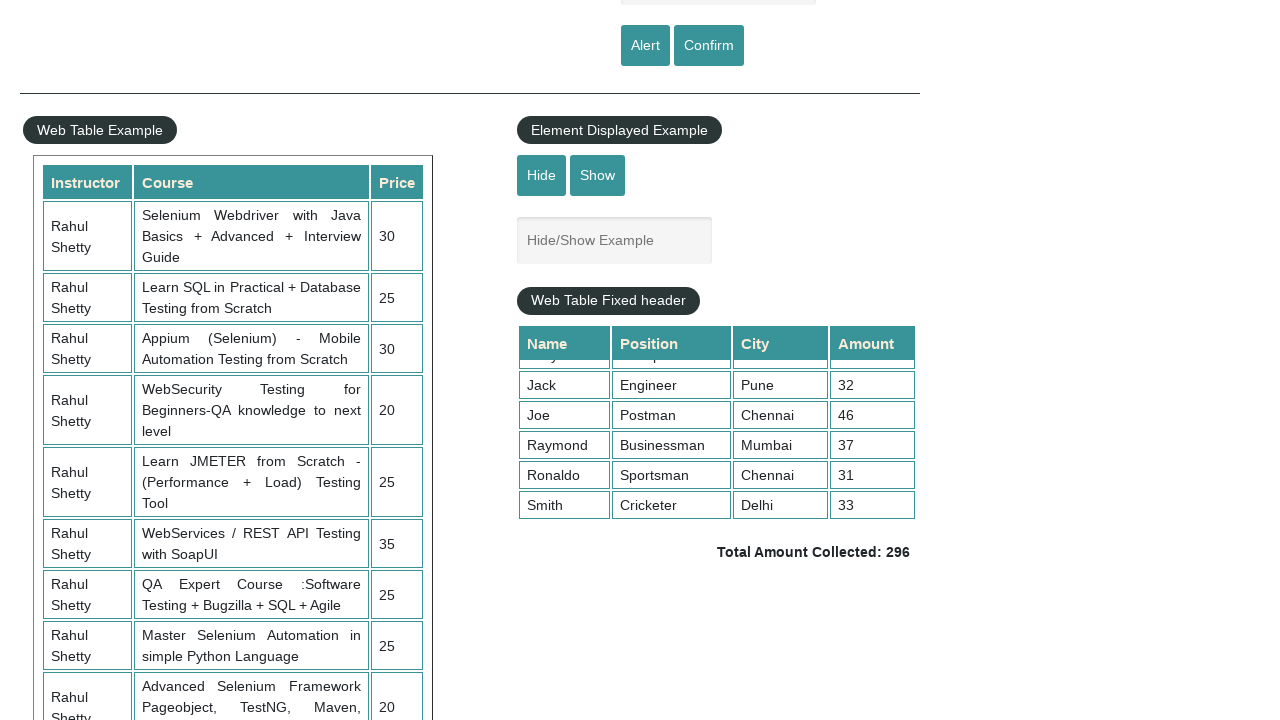

Located all values in the 4th column of the table
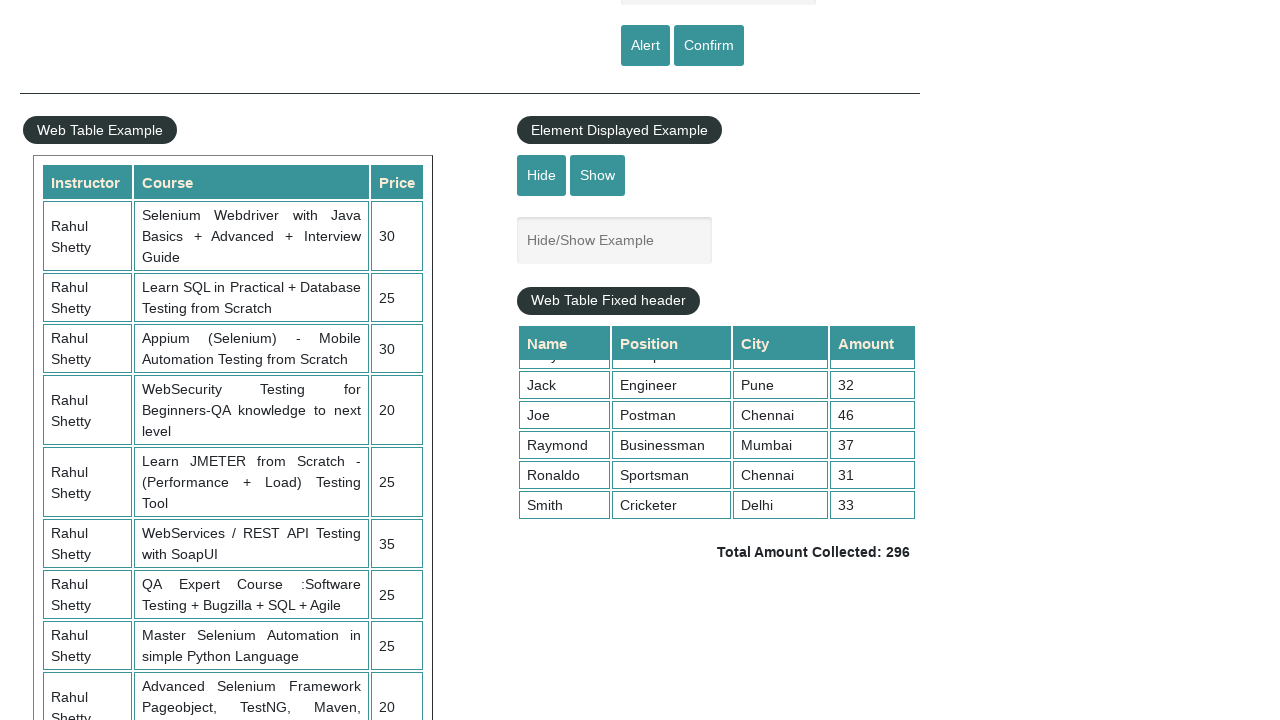

Calculated sum of all 4th column values: 296
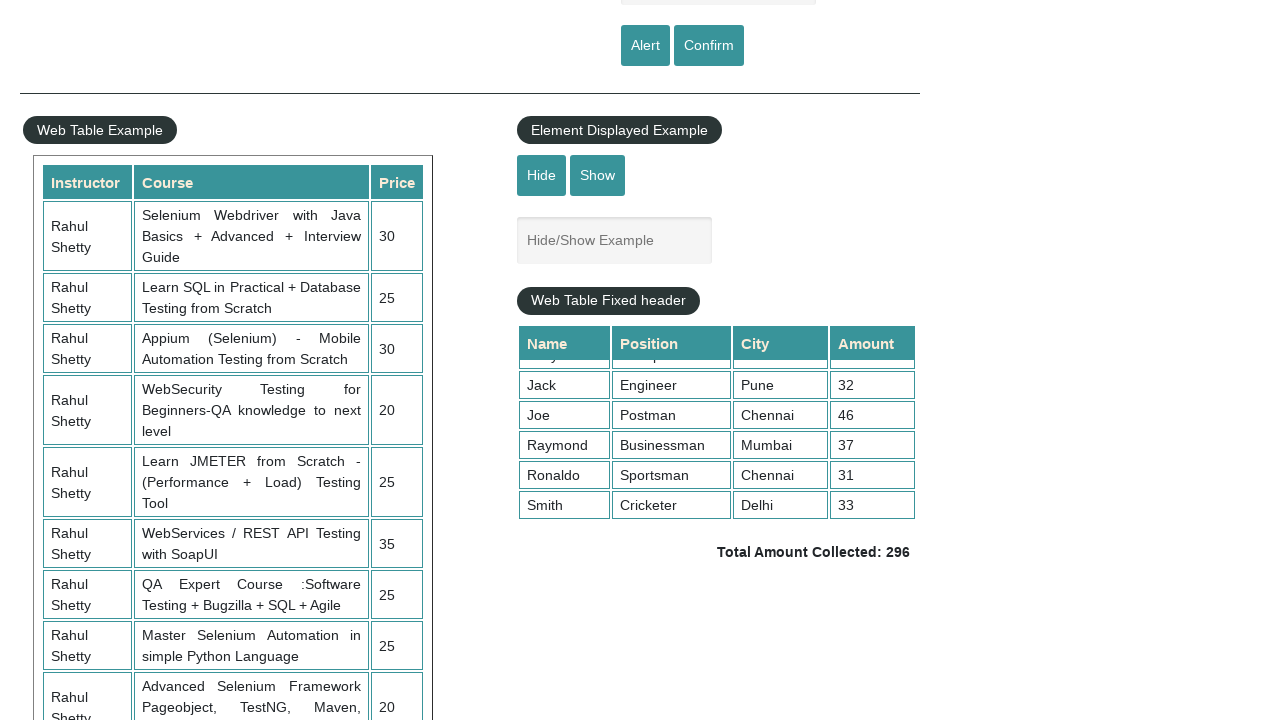

Retrieved displayed total amount text:  Total Amount Collected: 296 
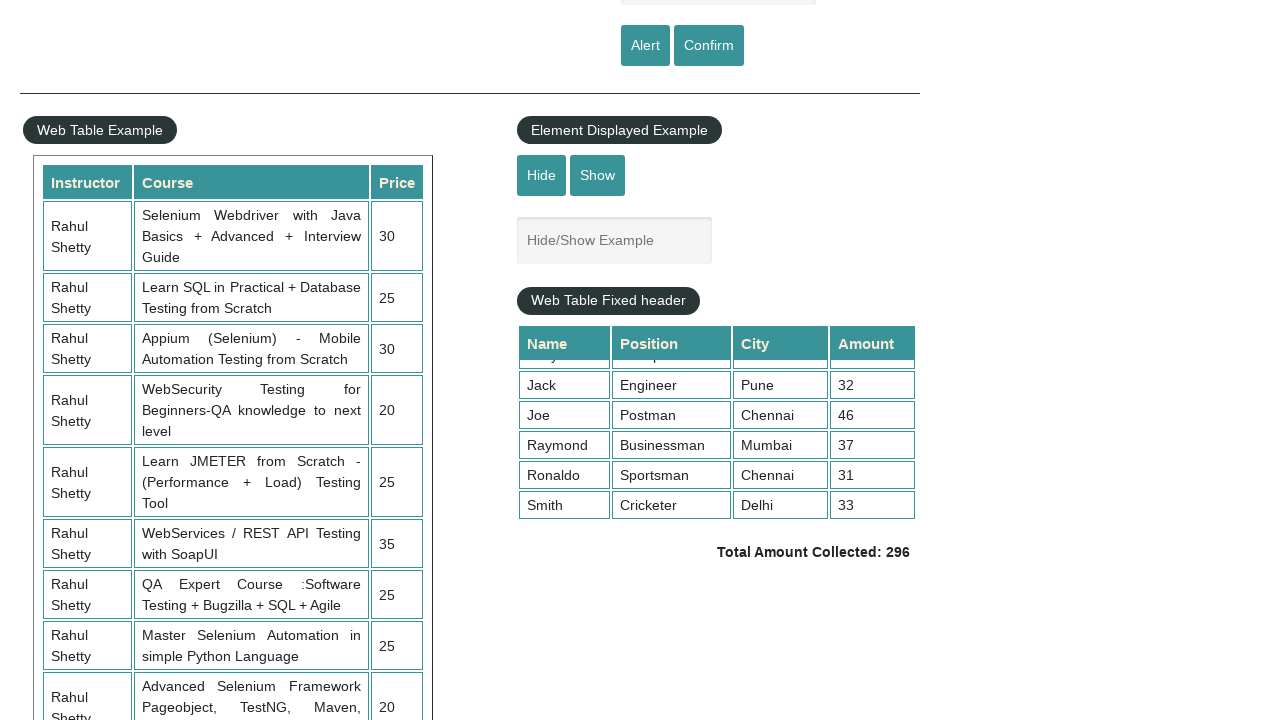

Parsed displayed total value: 296
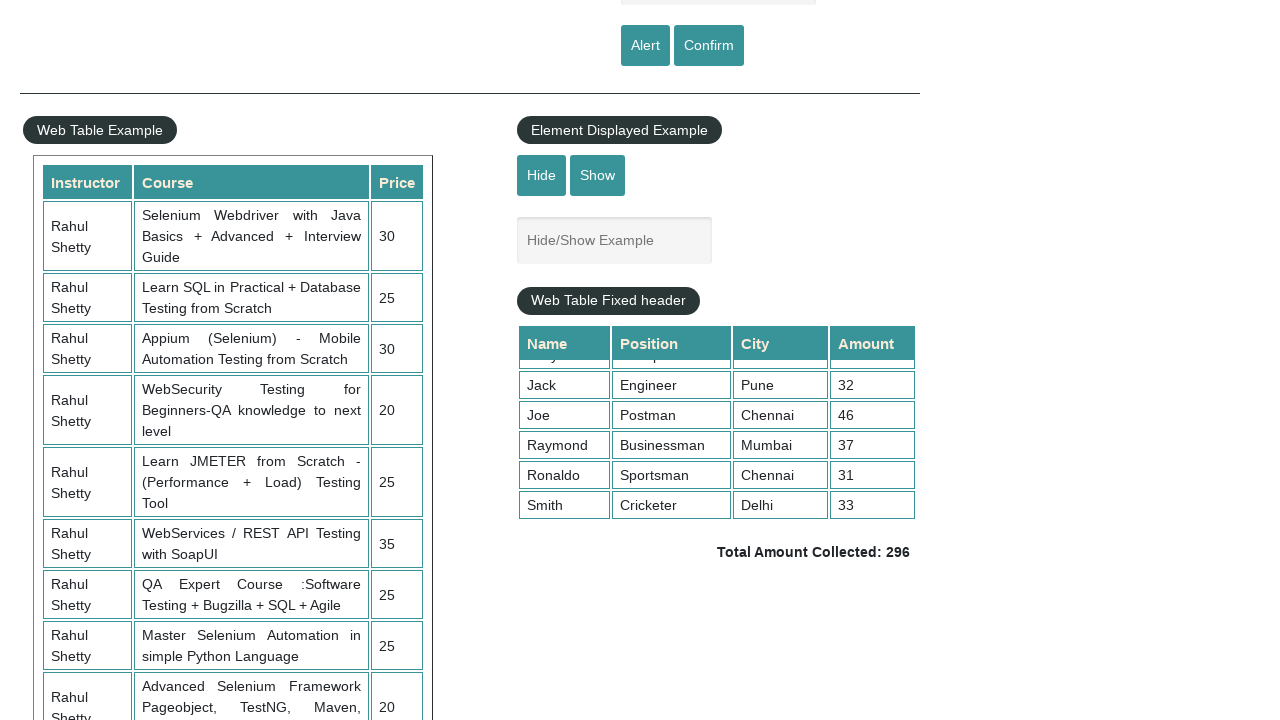

Verified that calculated sum (296) matches displayed total (296)
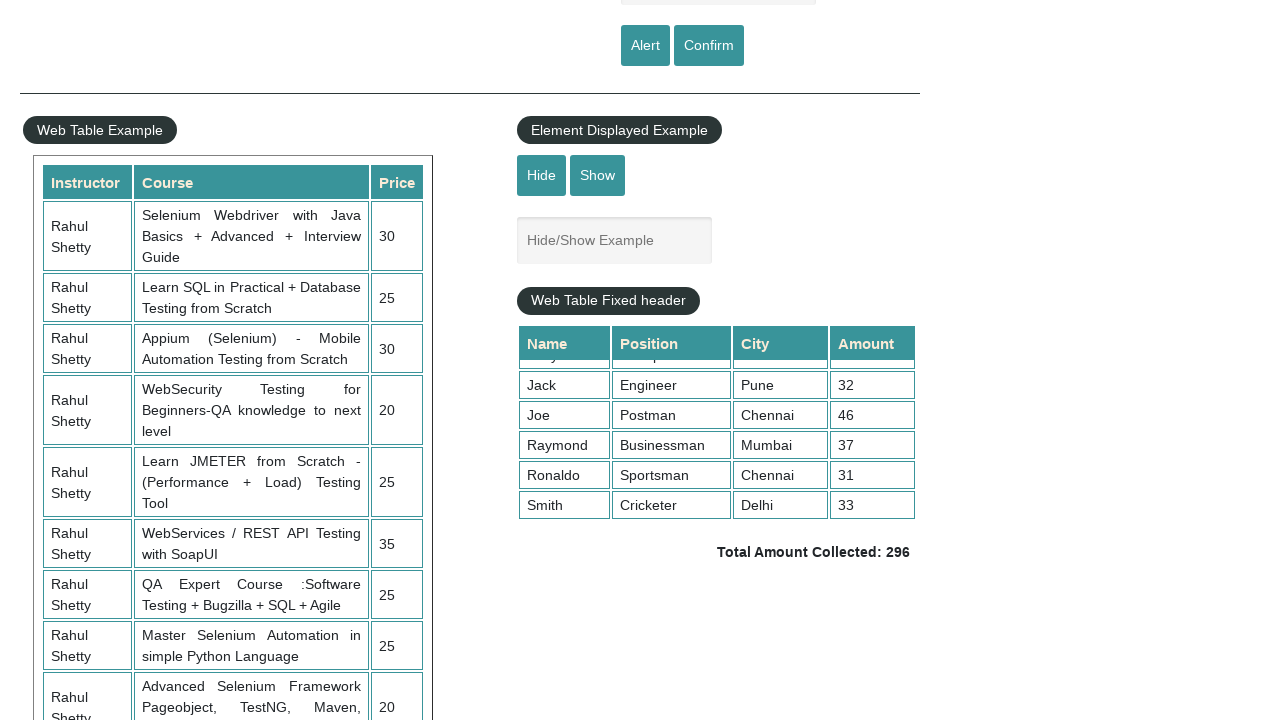

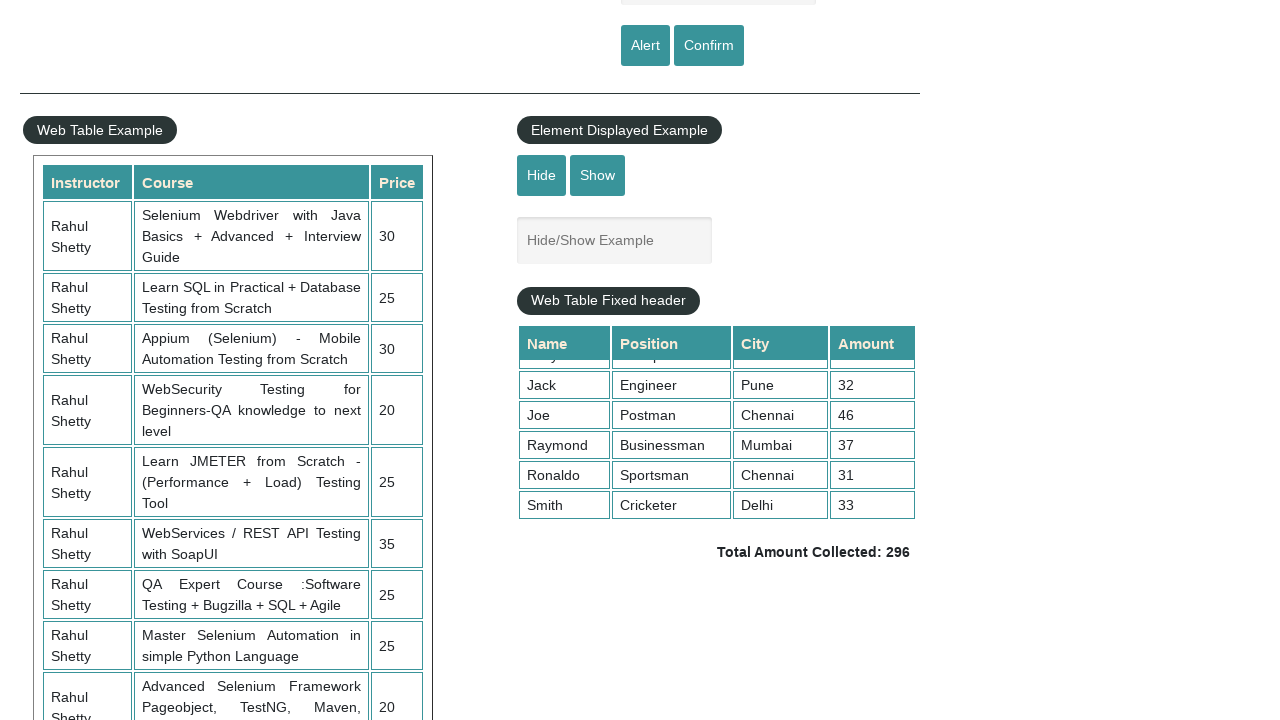